Tests drag and drop functionality by dragging an element into a droppable area within an iframe

Starting URL: http://jqueryui.com/droppable/

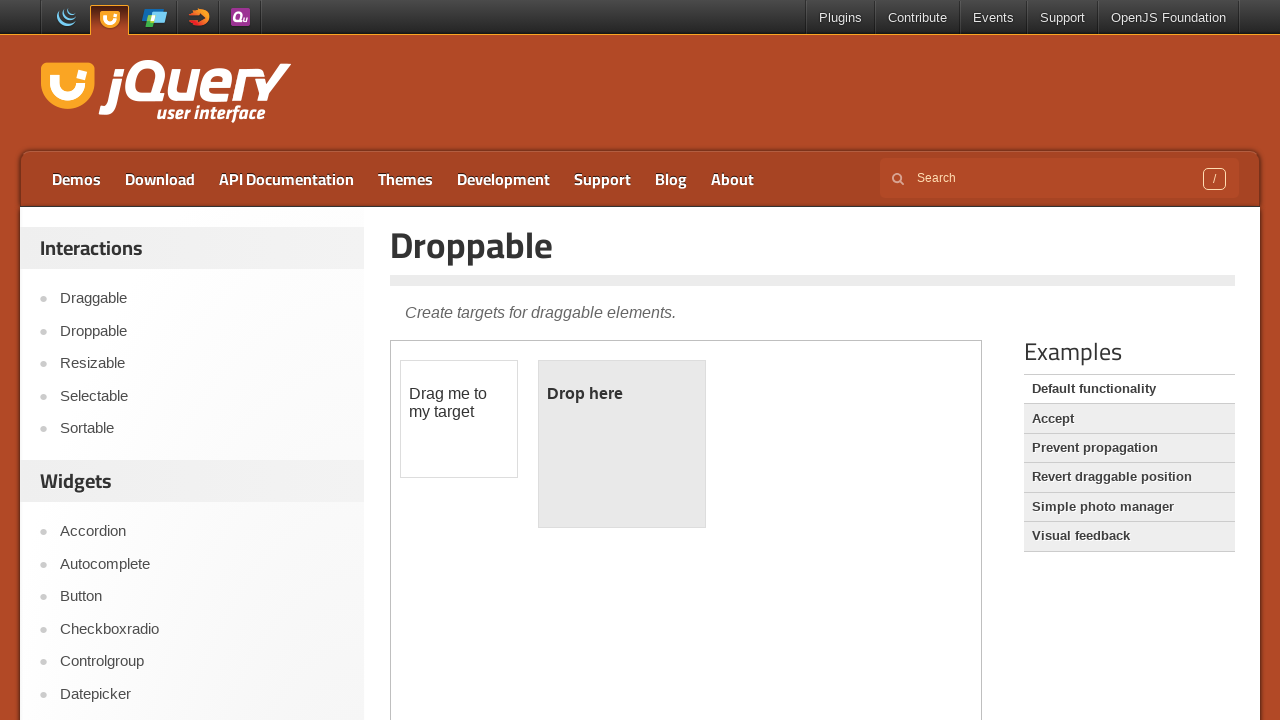

Located iframe containing drag and drop demo
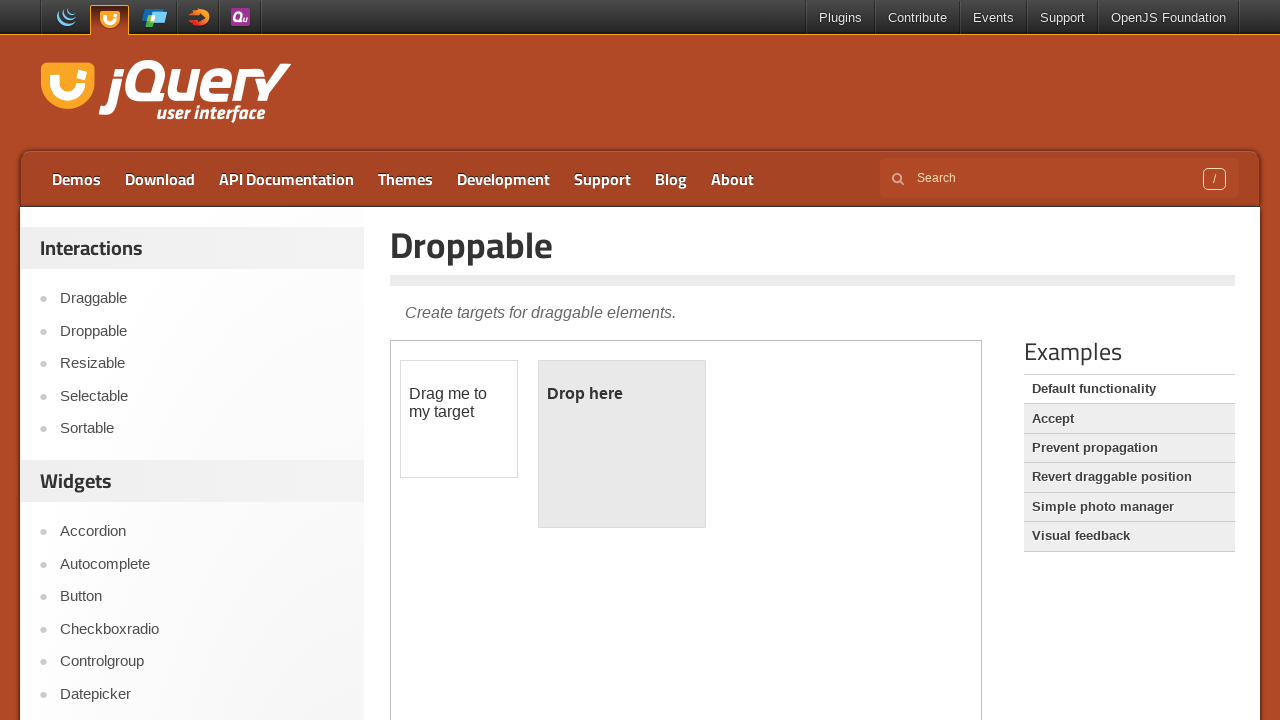

Dragged element into droppable area at (622, 444)
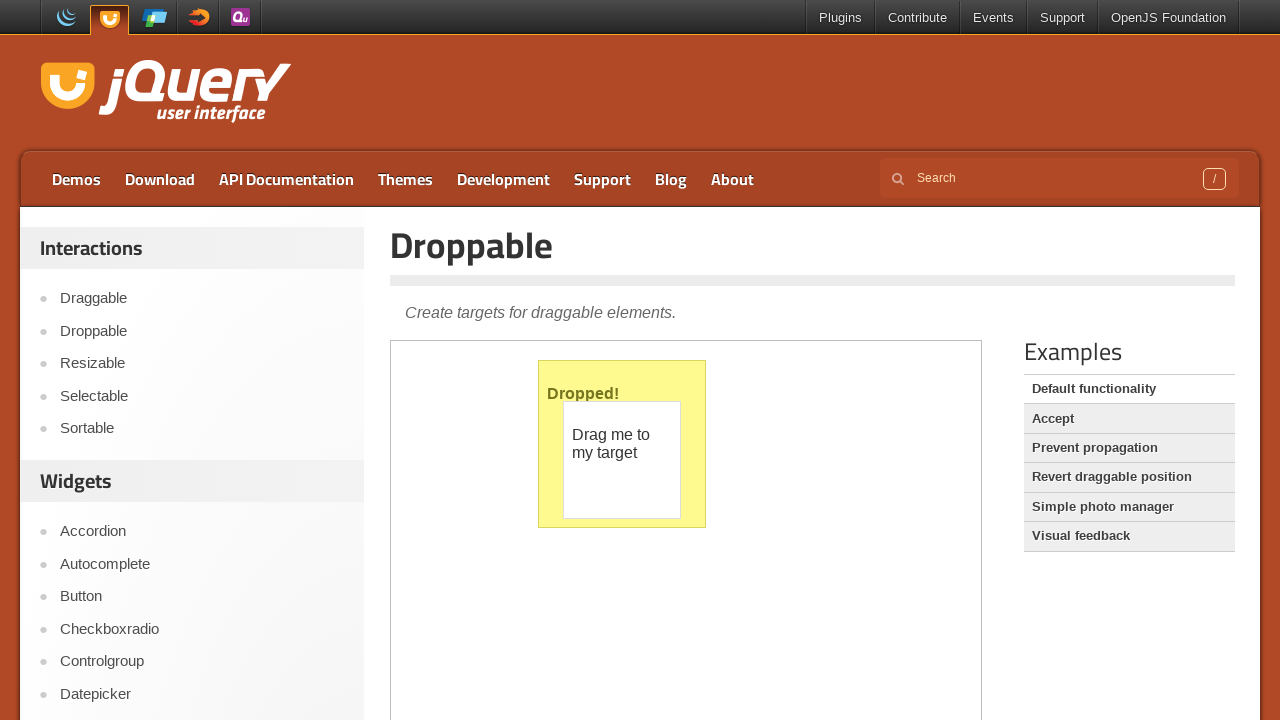

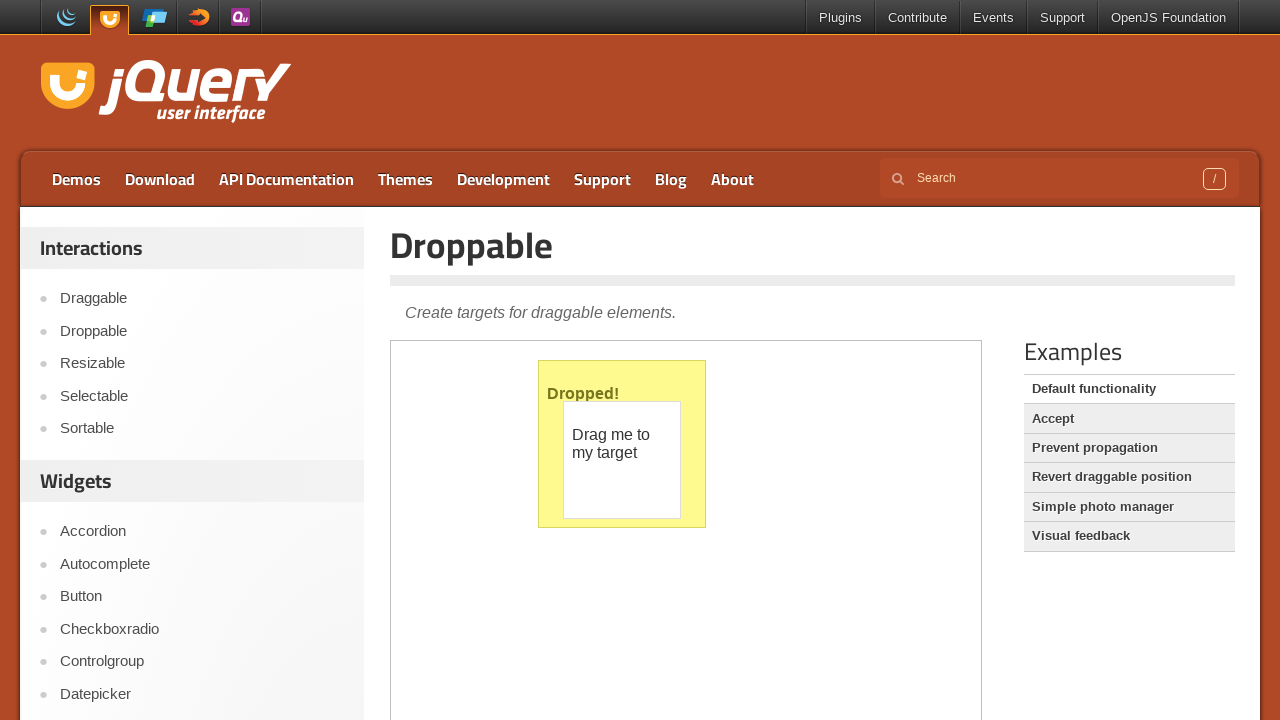